Tests submitting a contact form with valid data including selecting complaint type, filling in name, email, country, phone number, and message, then verifying a success message appears

Starting URL: https://www.mountainviewegypt.com/contact-us

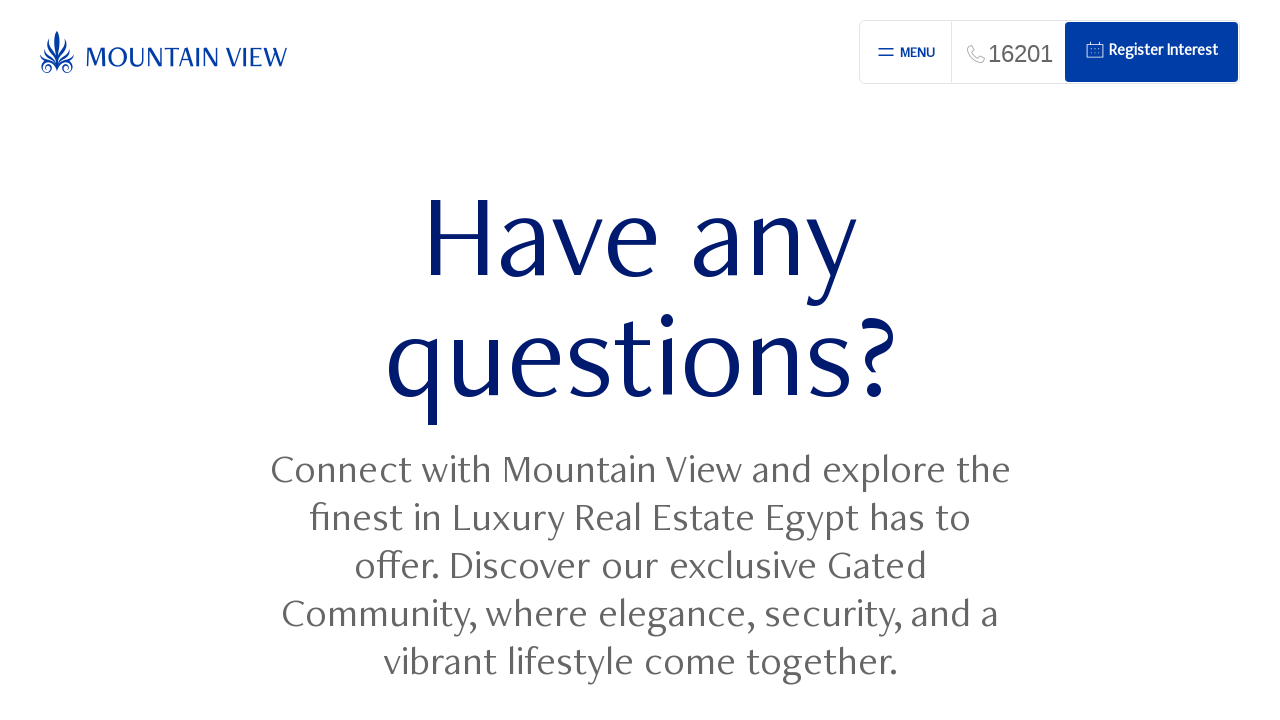

Scrolled down 800px to make form visible
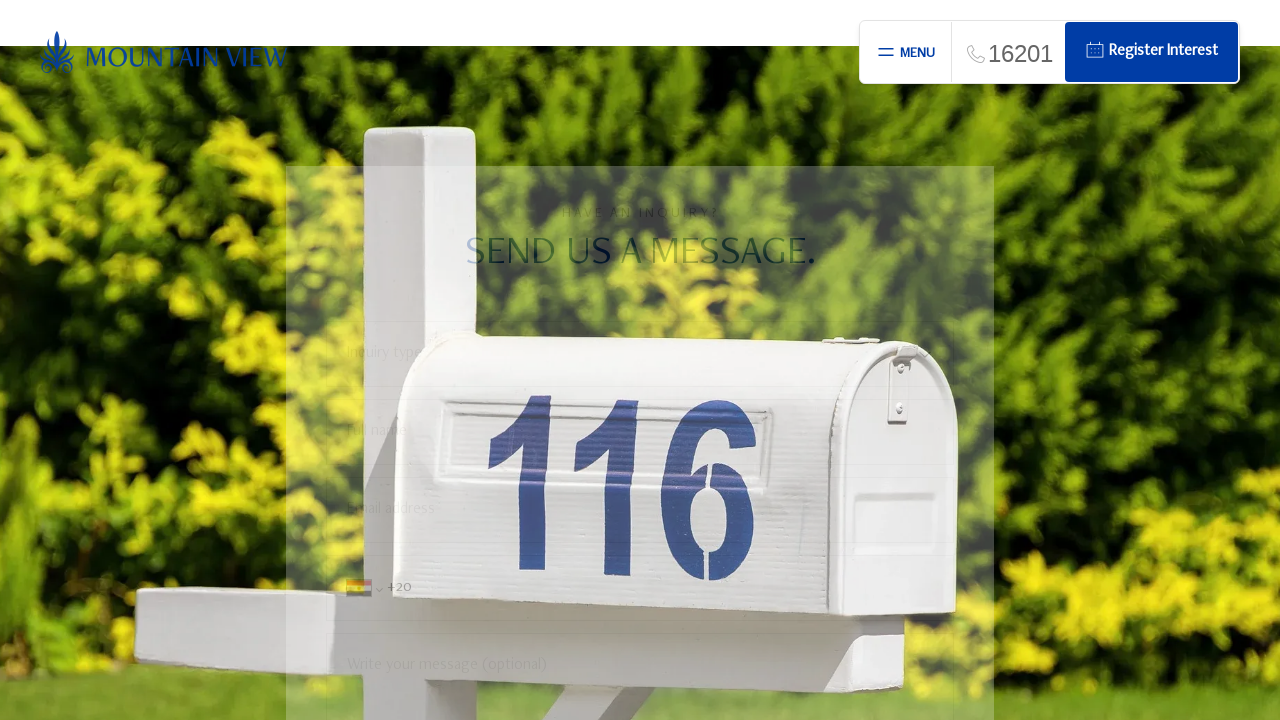

Waited 1000ms for page elements to settle
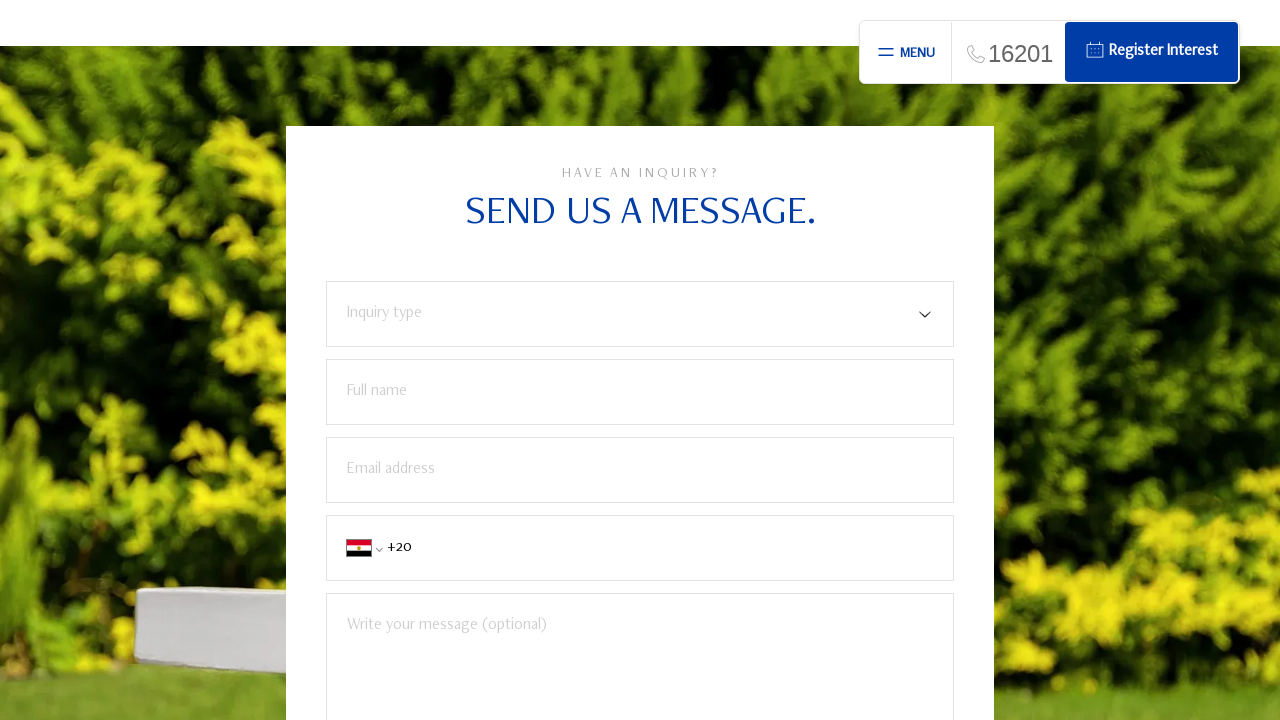

Clicked on form type dropdown at (640, 314) on xpath=//div[contains(@class,'form-field')][1]
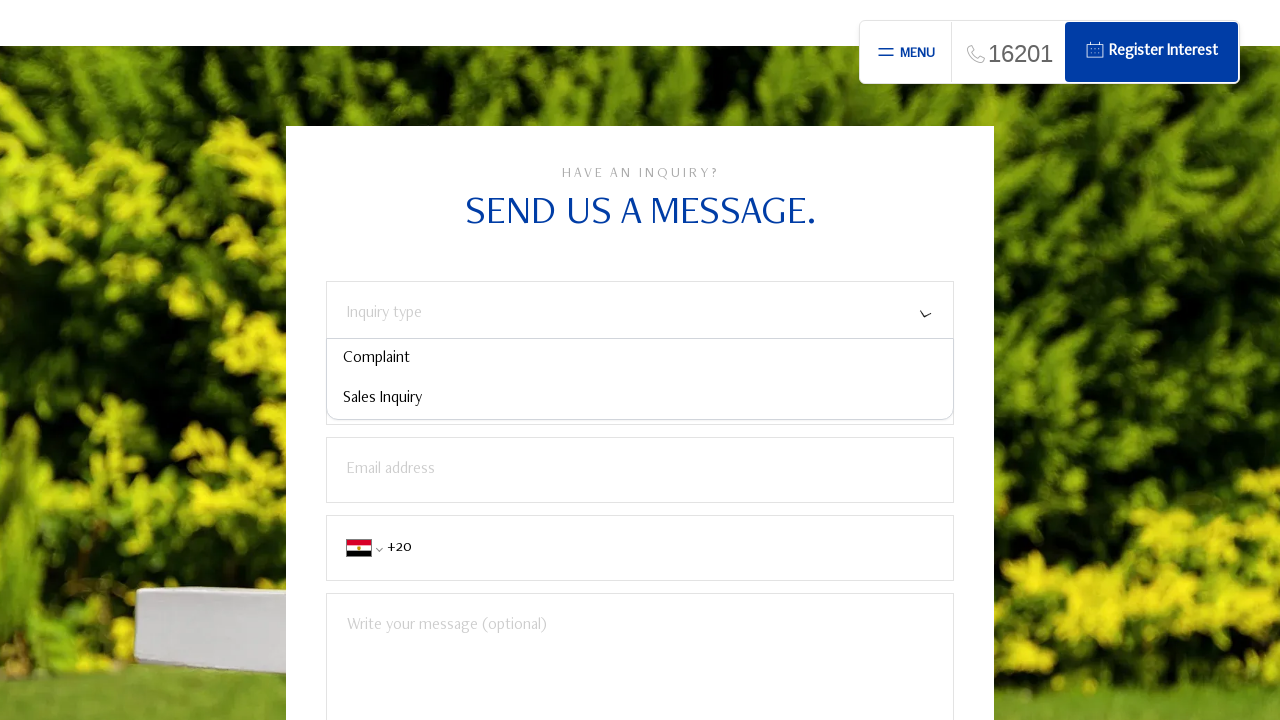

Selected 'Complaint' from dropdown at (640, 359) on xpath=//div[text()='Complaint']
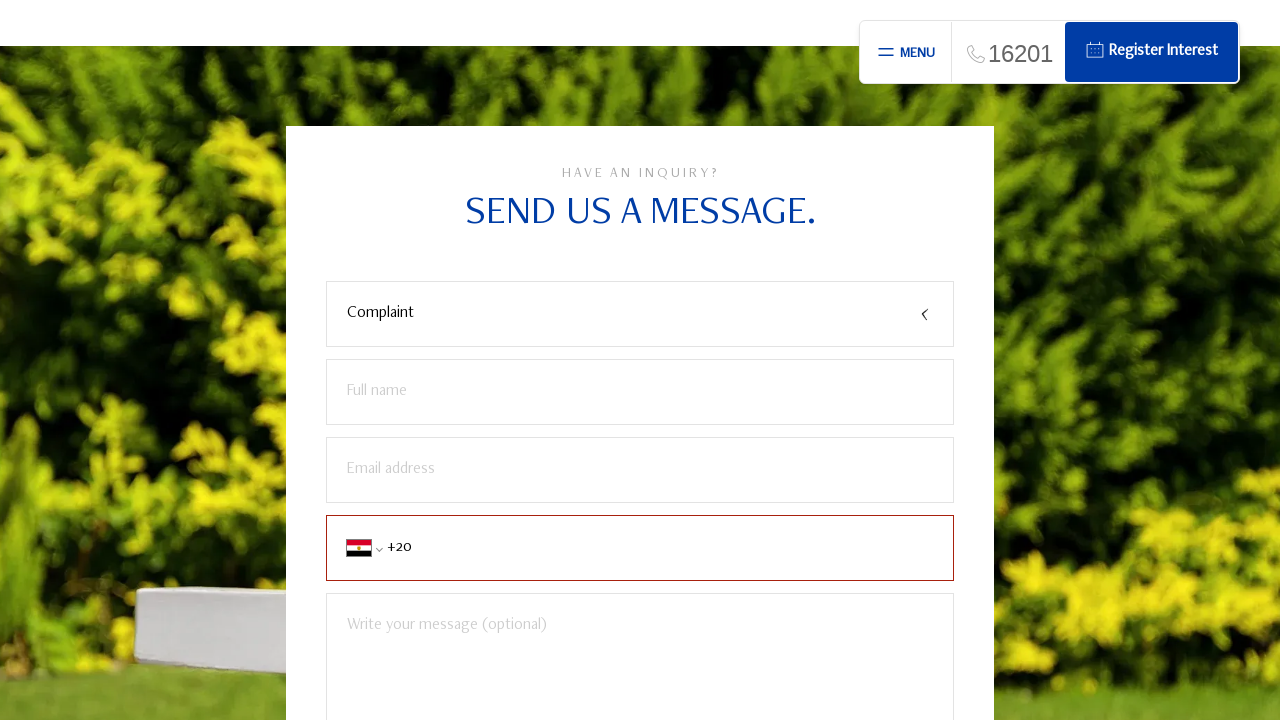

Filled in full name with 'Test User' on input[placeholder='Full name']
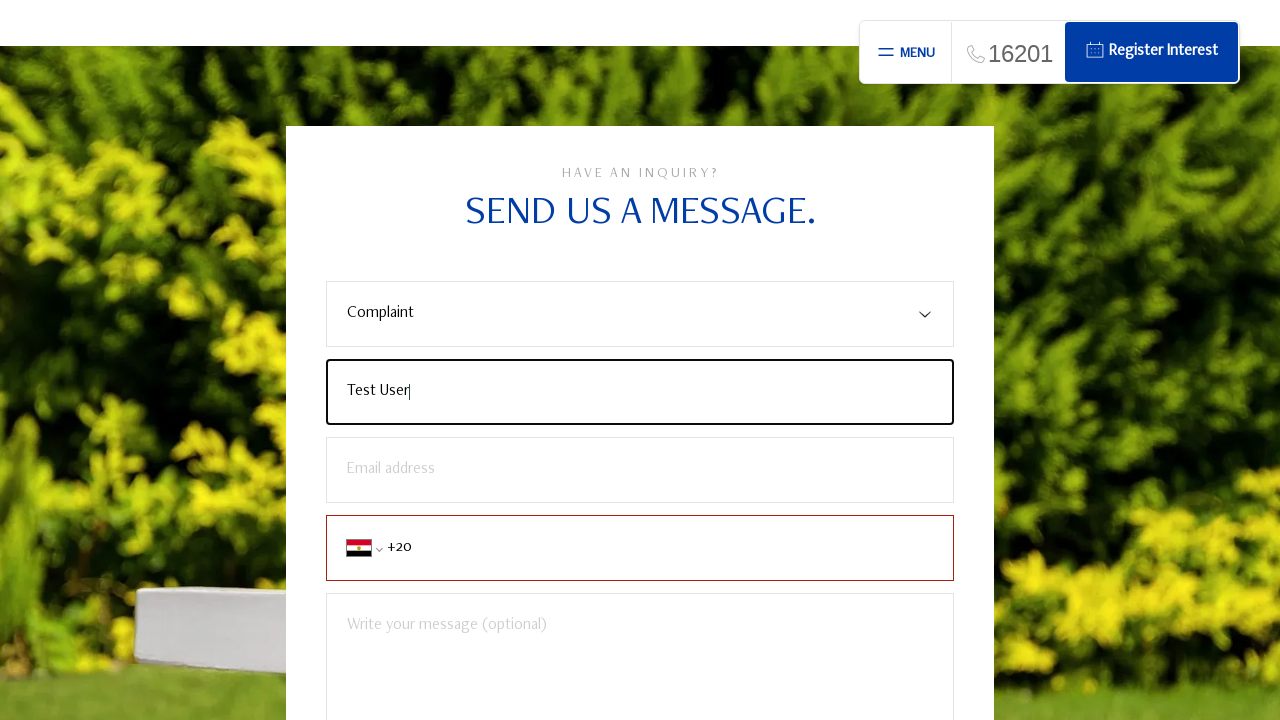

Filled in email address with 'testuser2024@example.com' on input[placeholder='Email address']
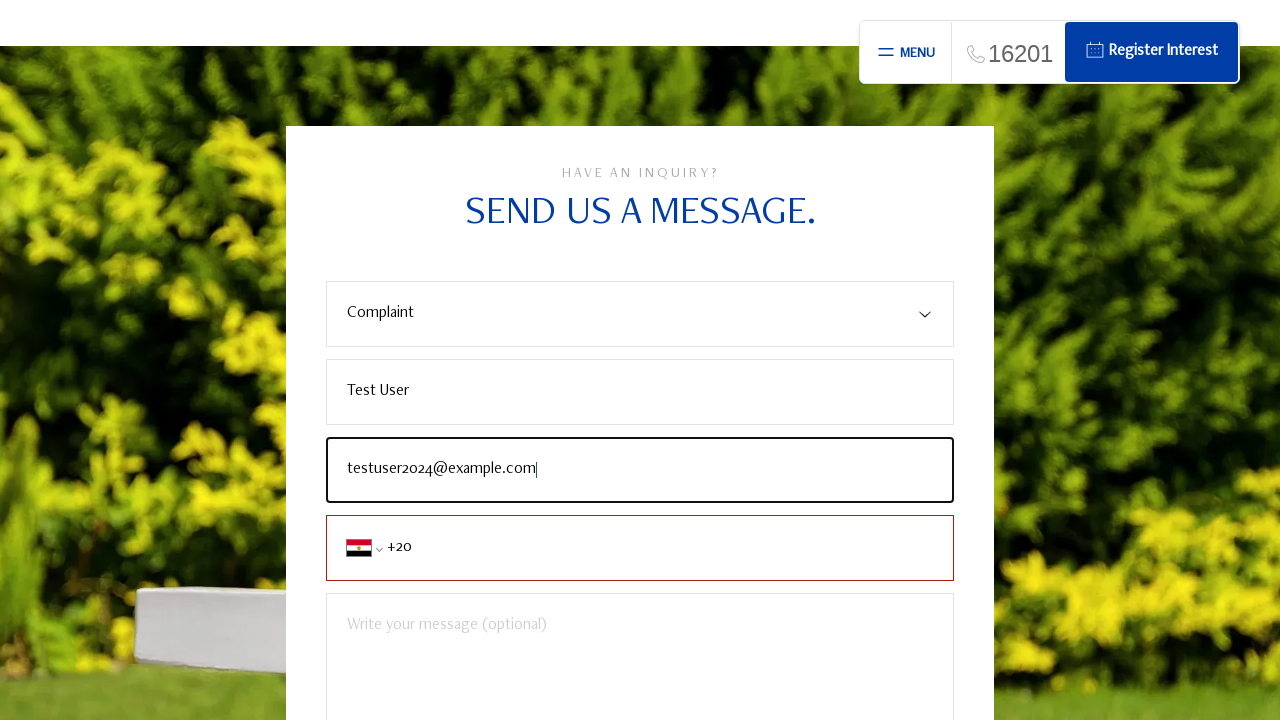

Selected country code 'EG' (Egypt) from dropdown on select[name='mobileNumberCountry']
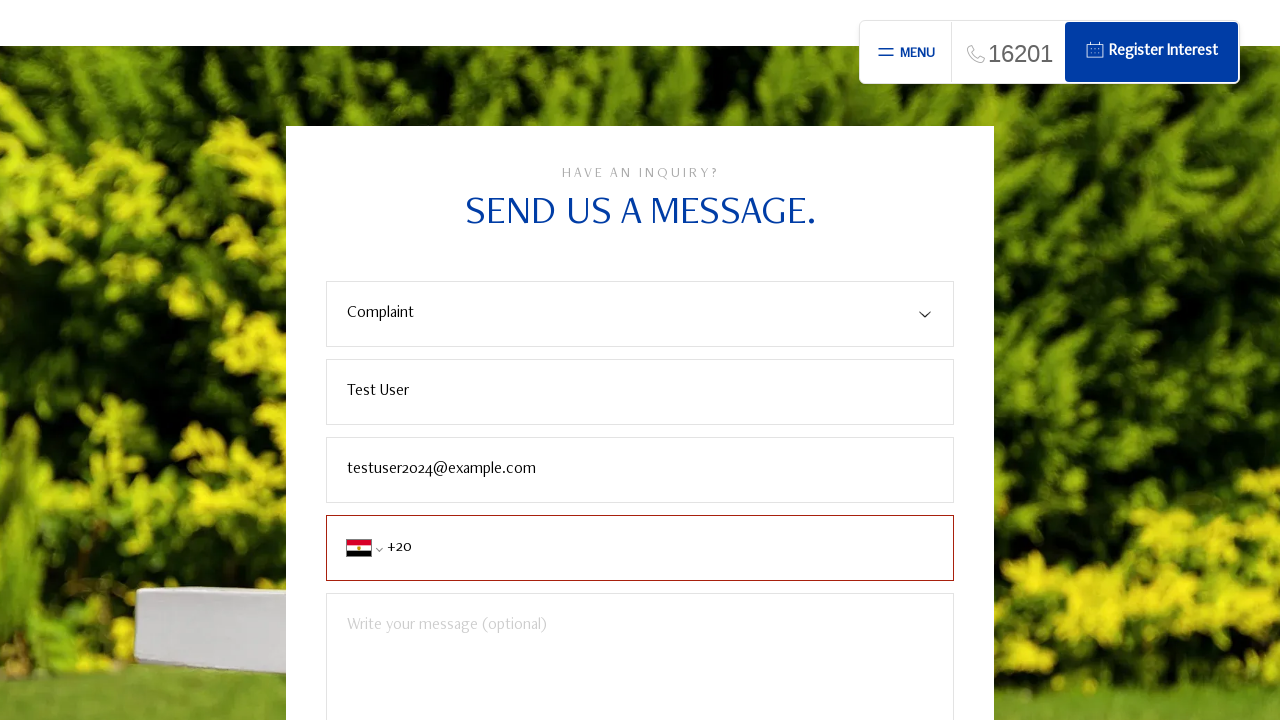

Filled in mobile number with '1211522685' on input[placeholder='Enter mobile number']
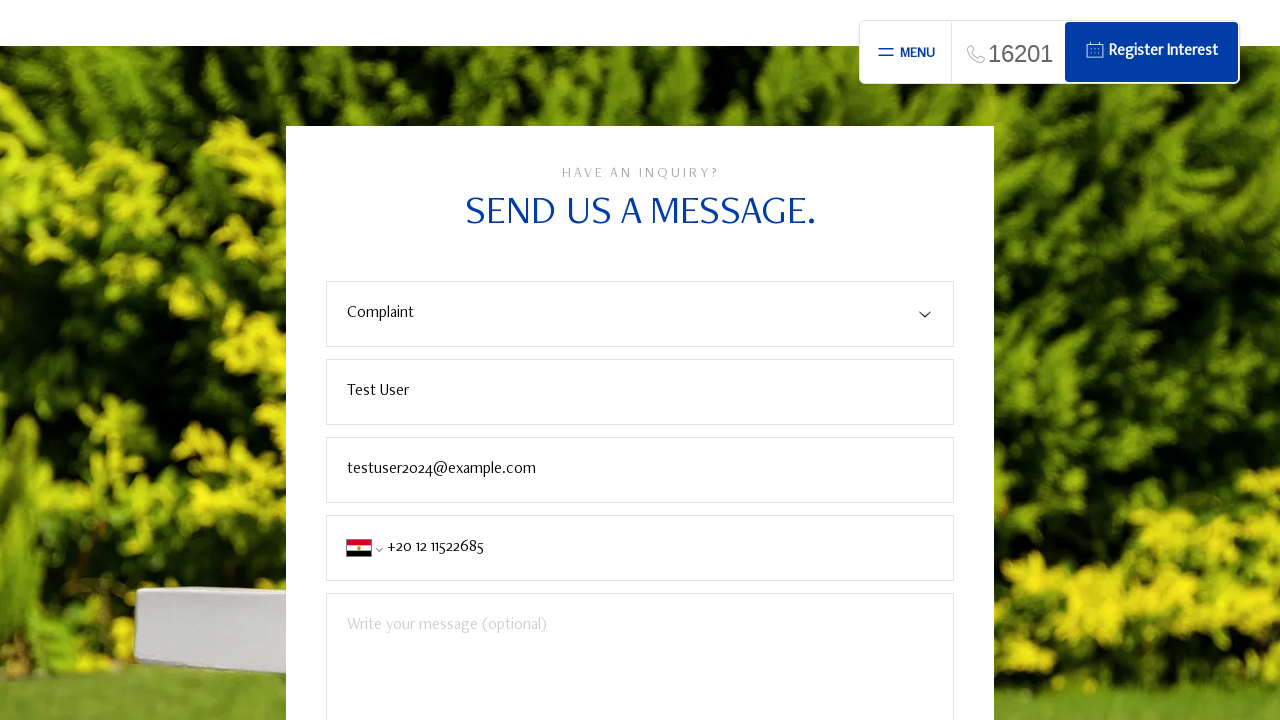

Filled in message field with 'This is a test automation message.' on textarea[placeholder='Write your message (optional)']
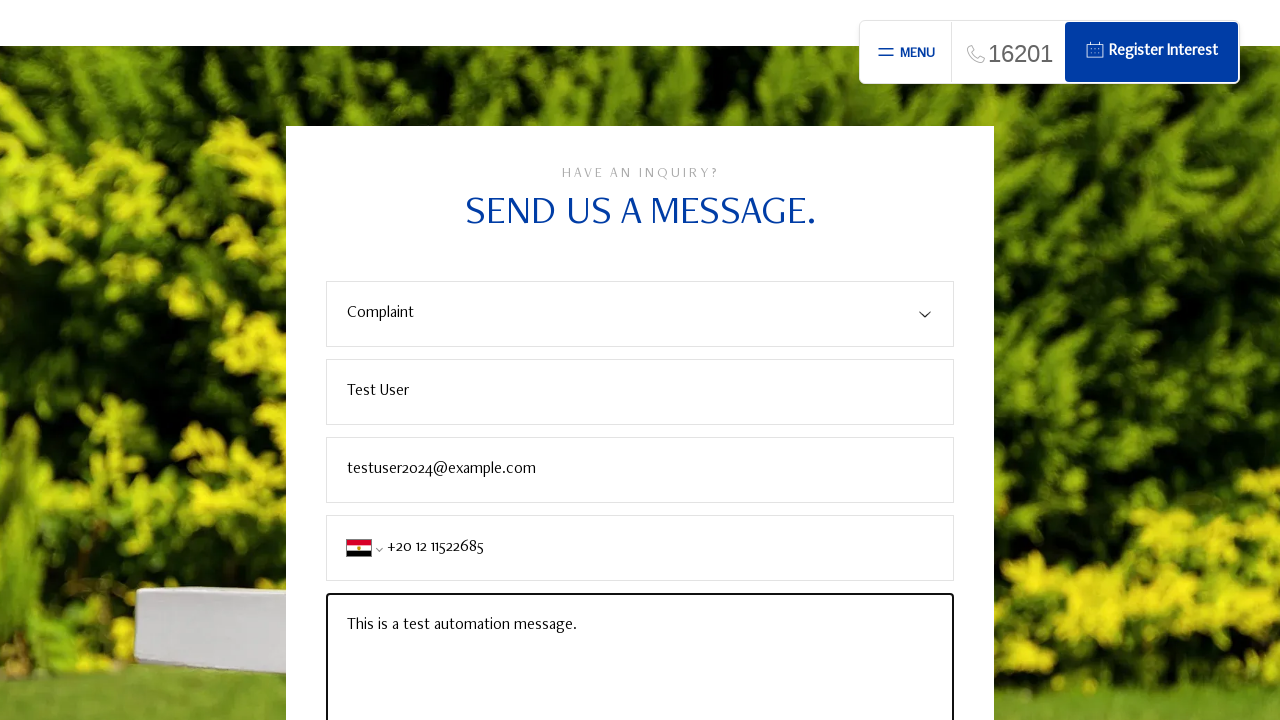

Clicked submit button to submit the contact form at (870, 360) on button[type='submit']
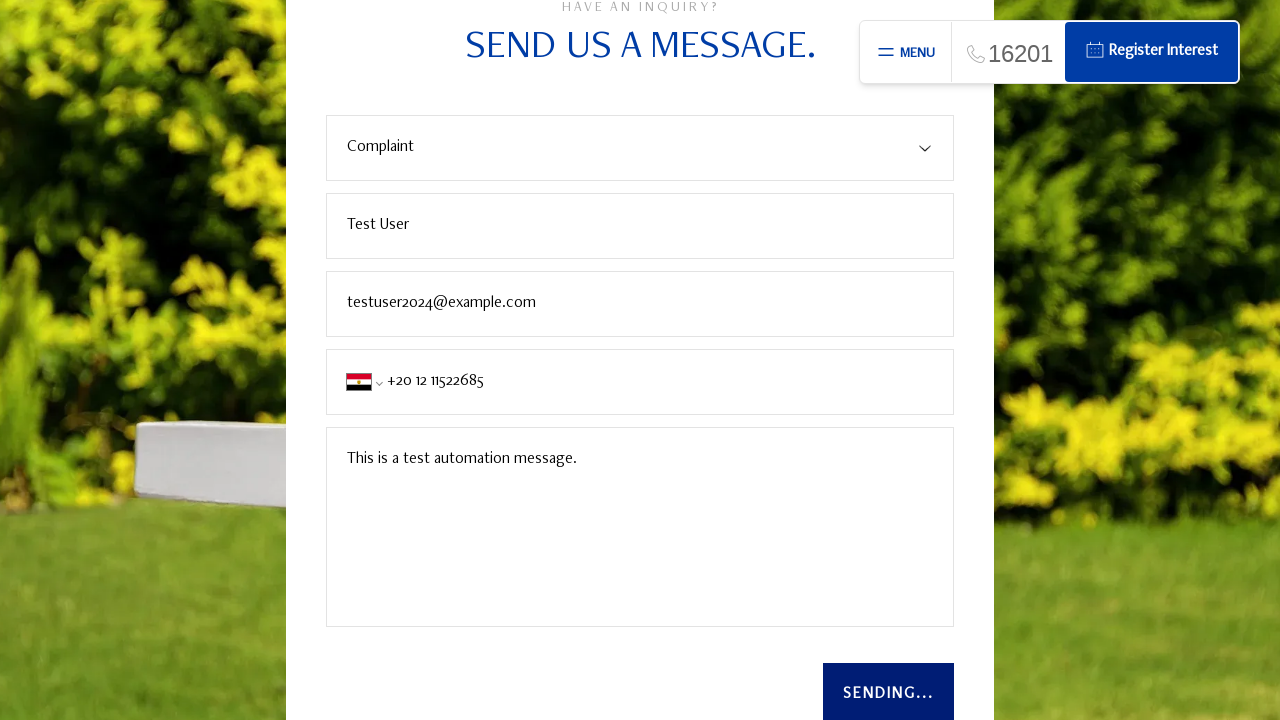

Success message 'Thank you' appeared, form submission verified
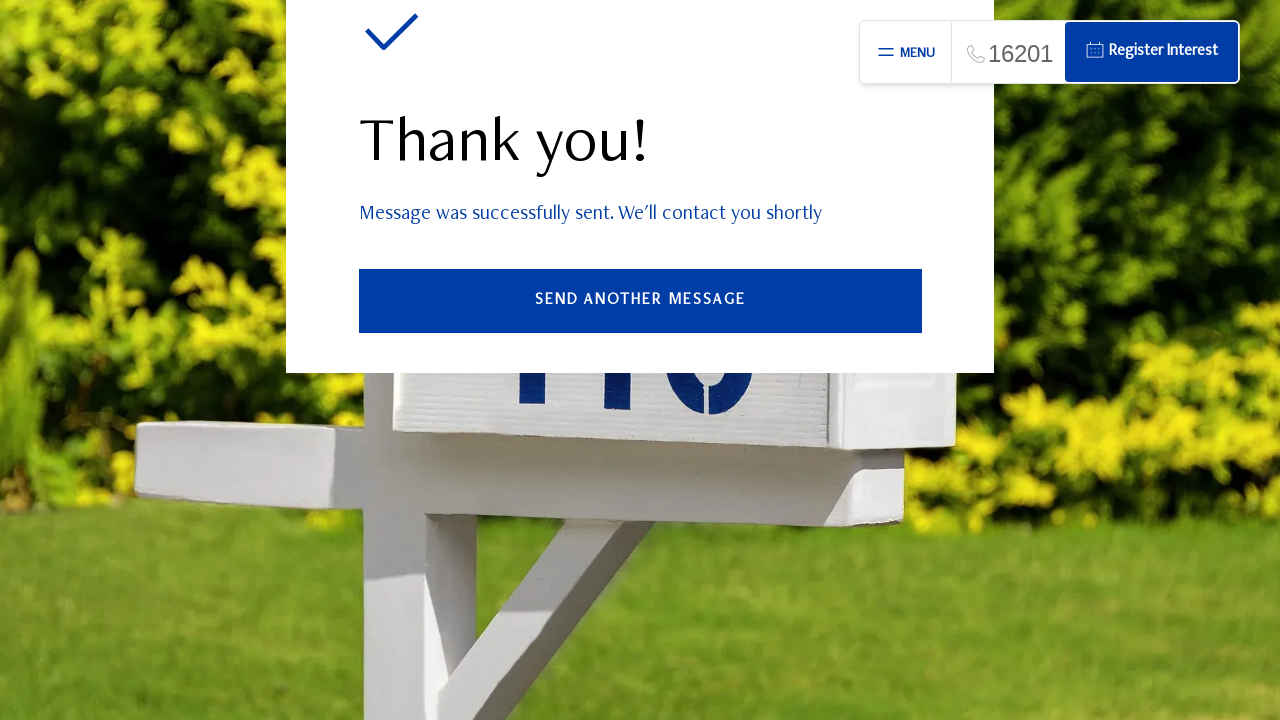

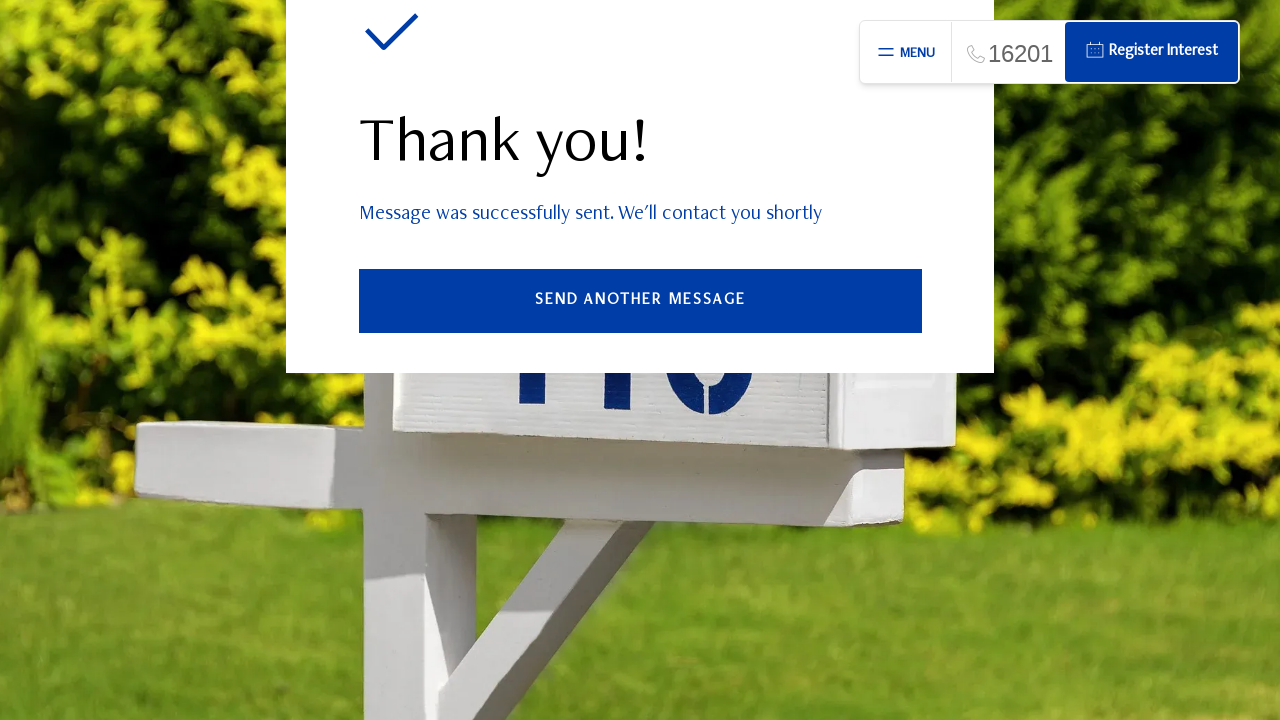